Tests checkbox interaction by scrolling to and clicking the "Bike" checkbox on a test automation practice page

Starting URL: https://ultimateqa.com/simple-html-elements-for-automation/

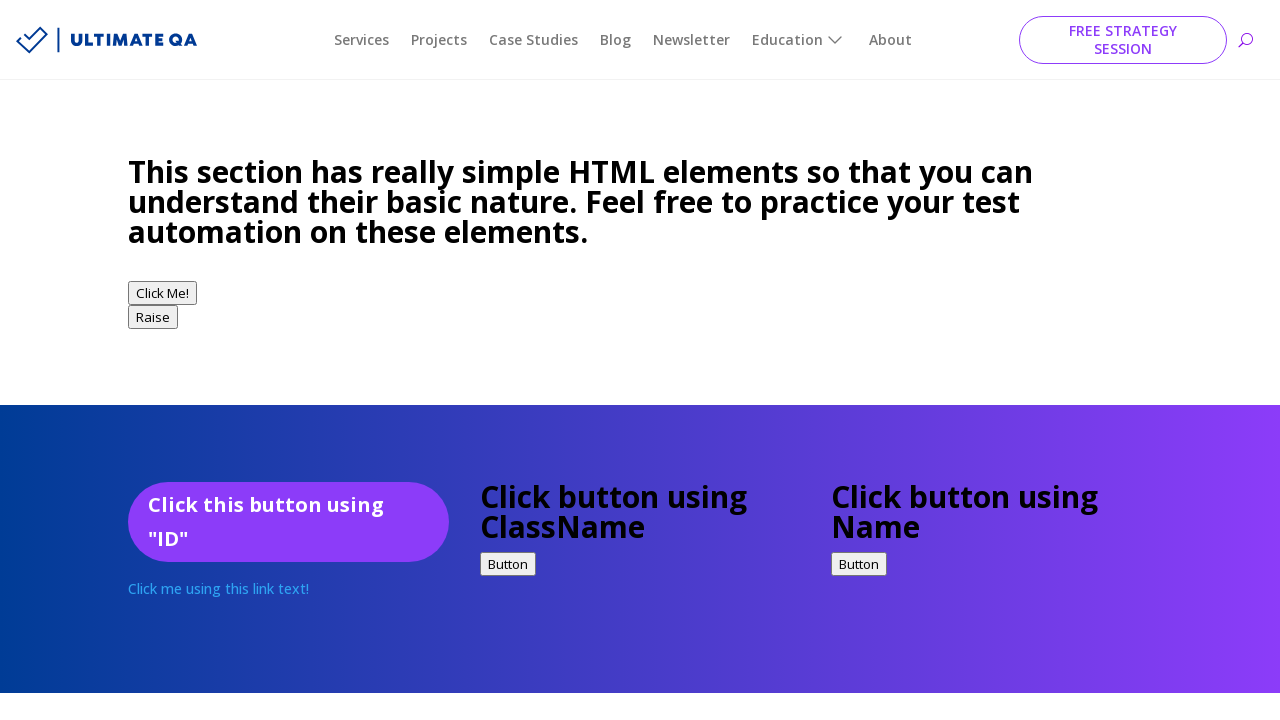

Located the Bike checkbox element
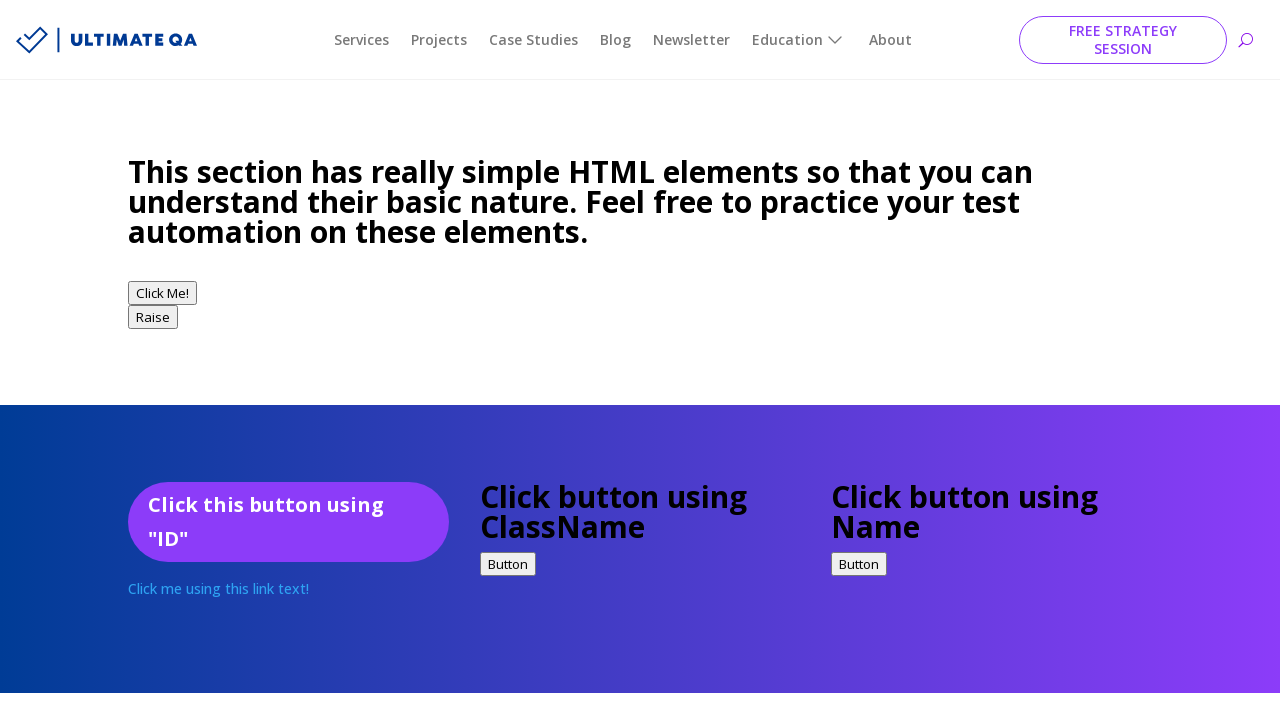

Scrolled to the Bike checkbox
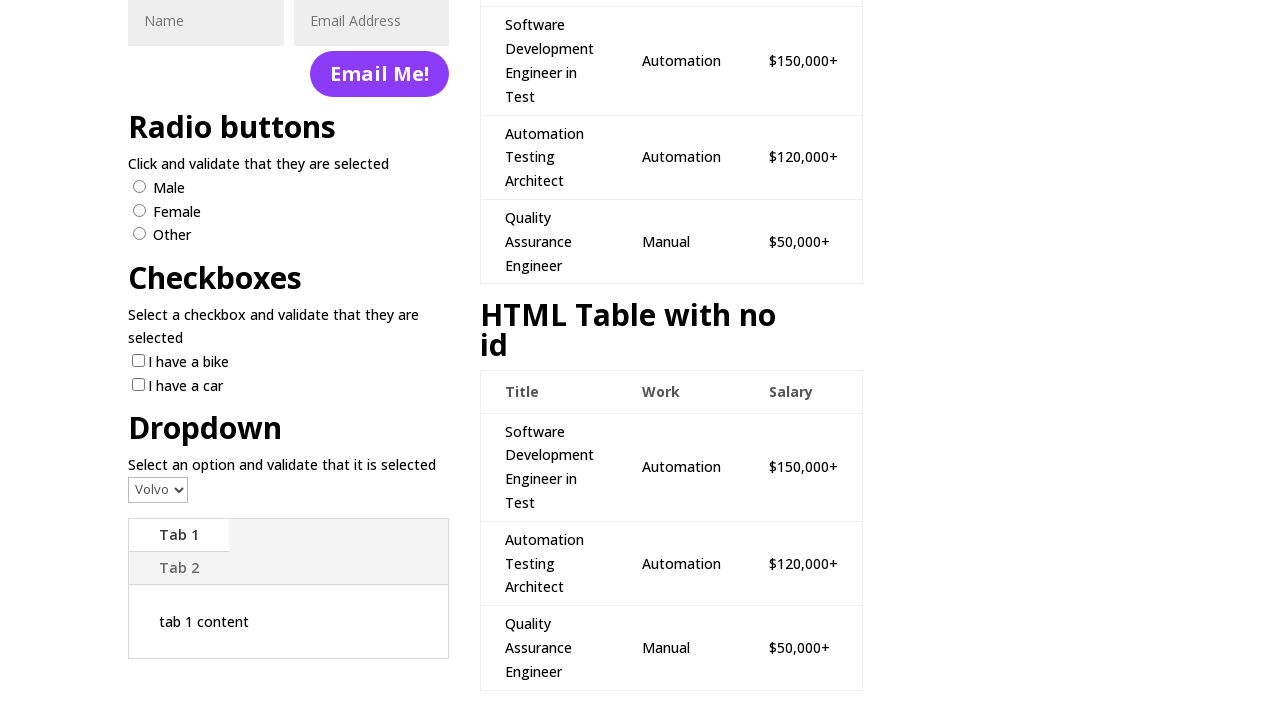

Clicked the Bike checkbox at (138, 361) on xpath=//input[@value='Bike']
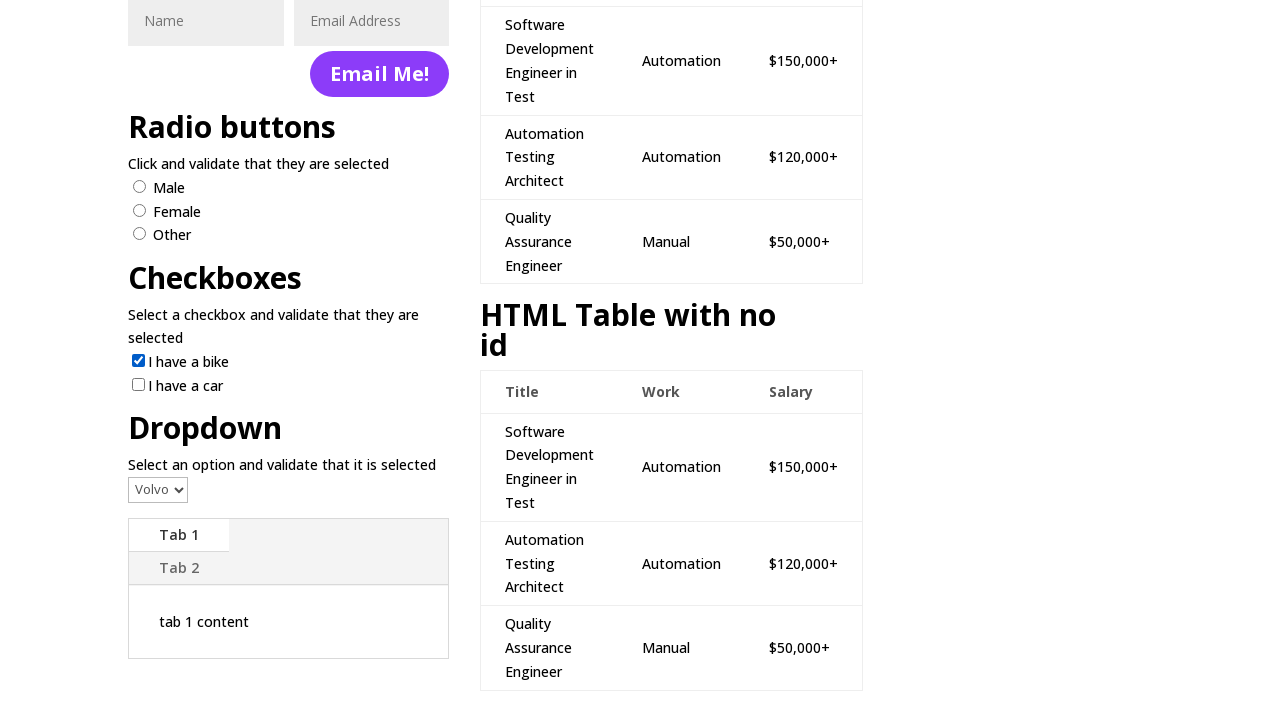

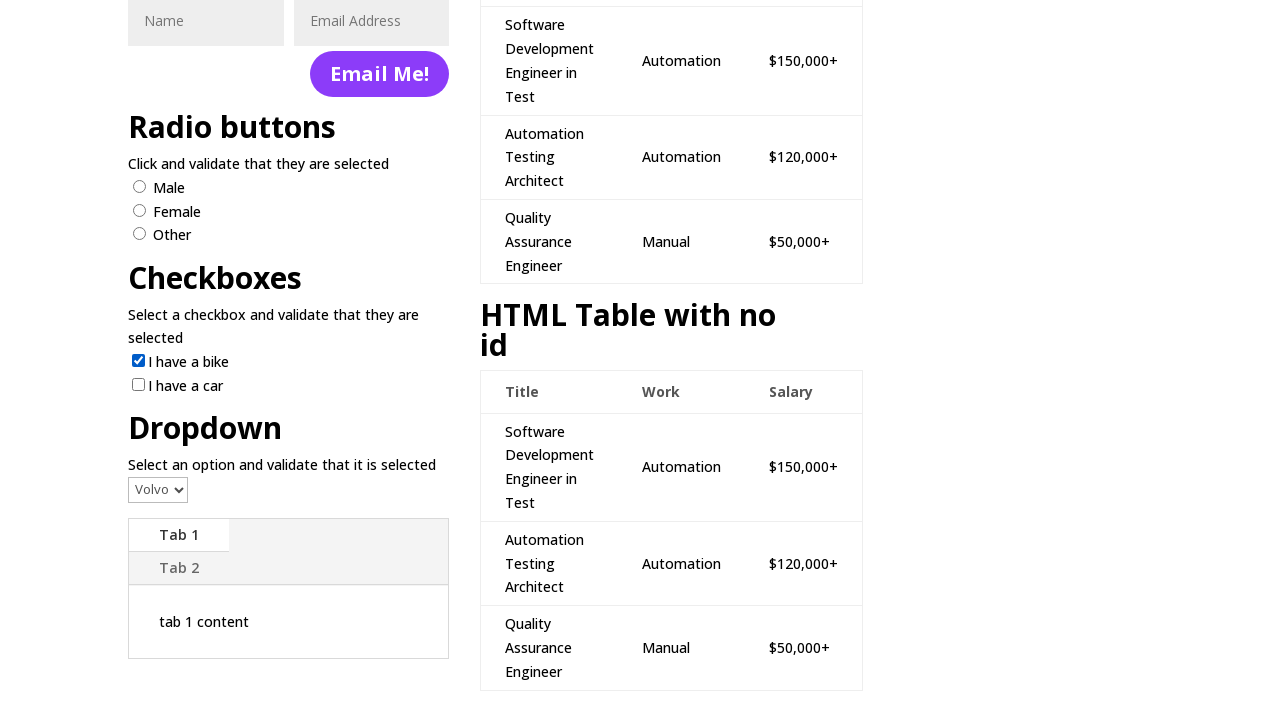